Tests displaying jQuery Growl notification messages by injecting jQuery and jQuery Growl library into a page and triggering notification displays

Starting URL: http://the-internet.herokuapp.com

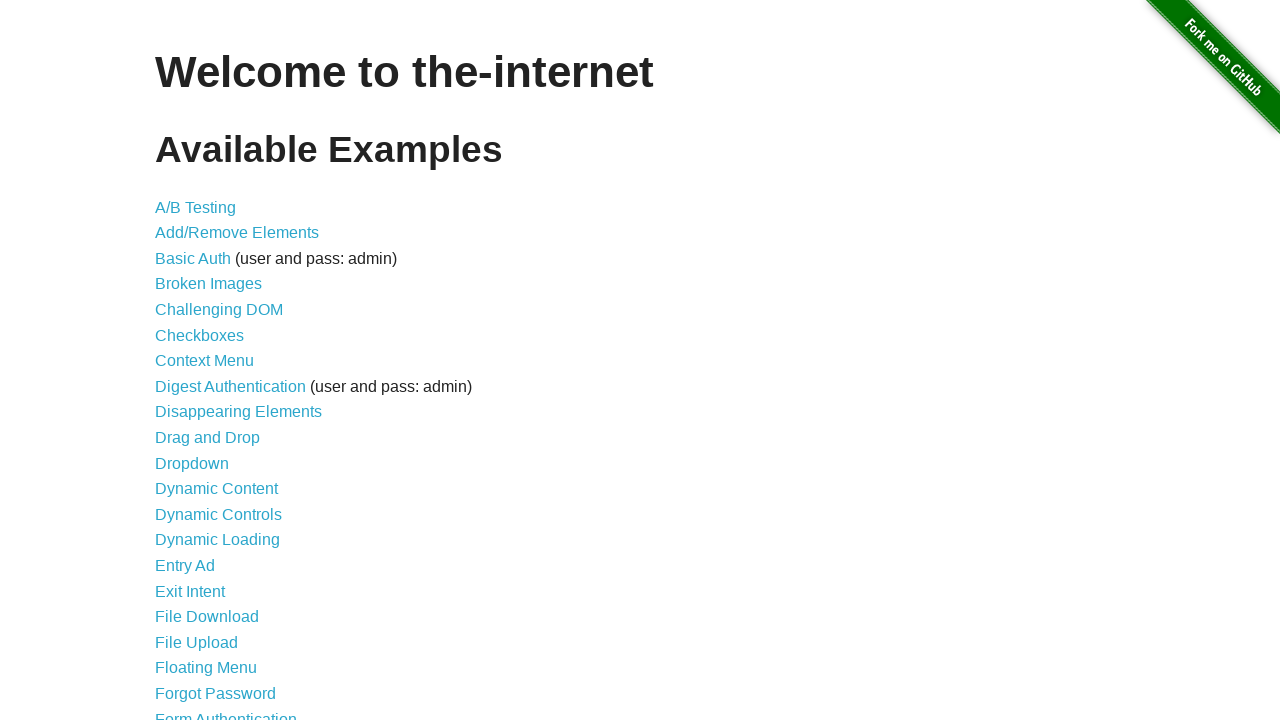

Injected jQuery library into page if not already present
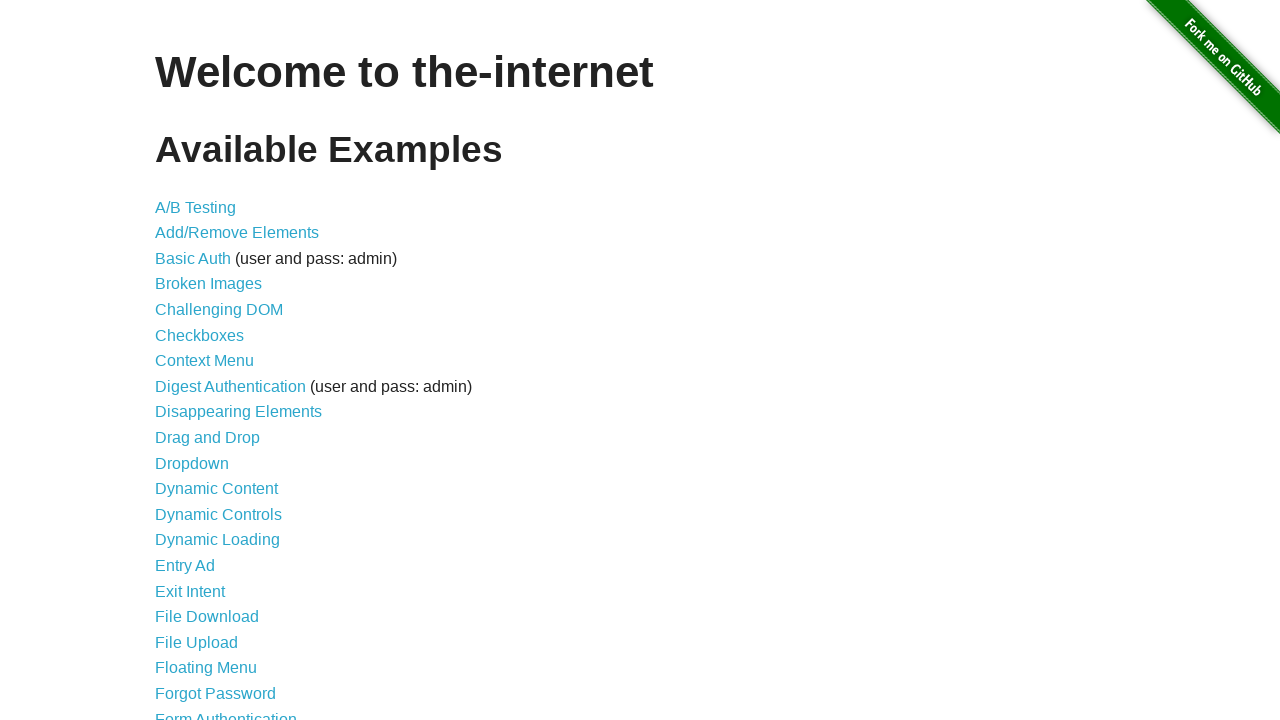

Waited for jQuery to load successfully
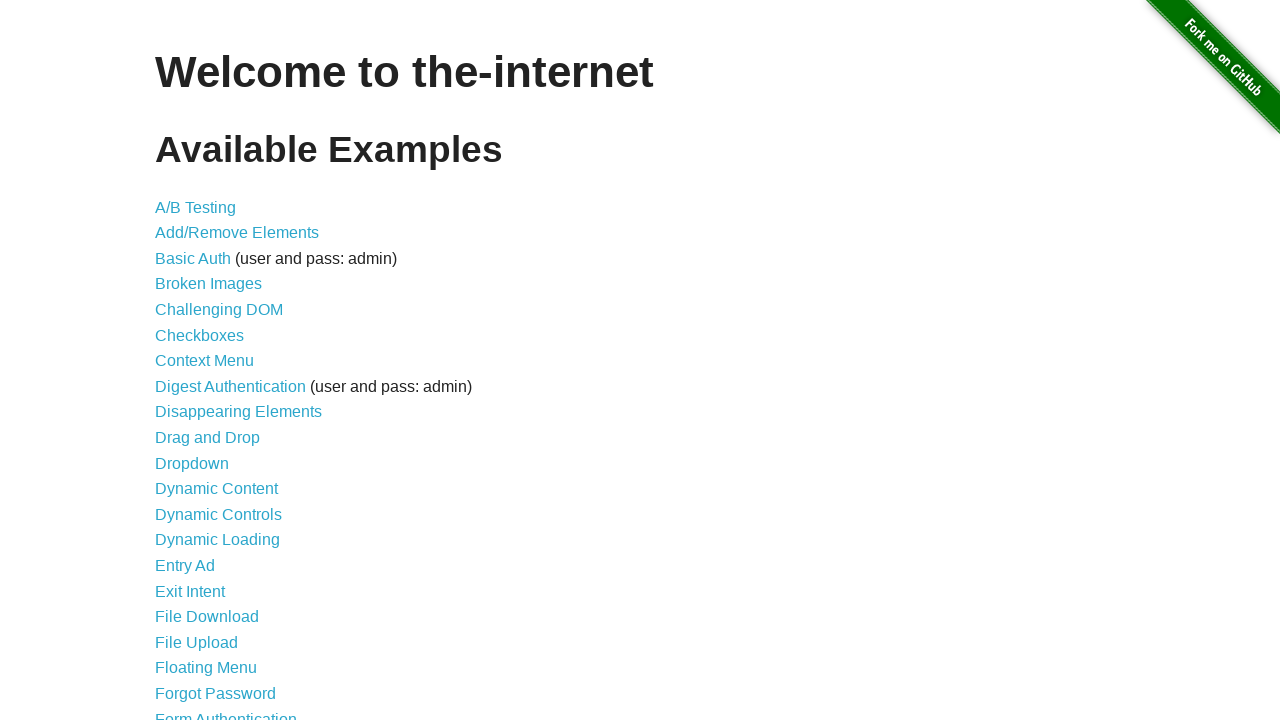

Injected jQuery Growl library into page
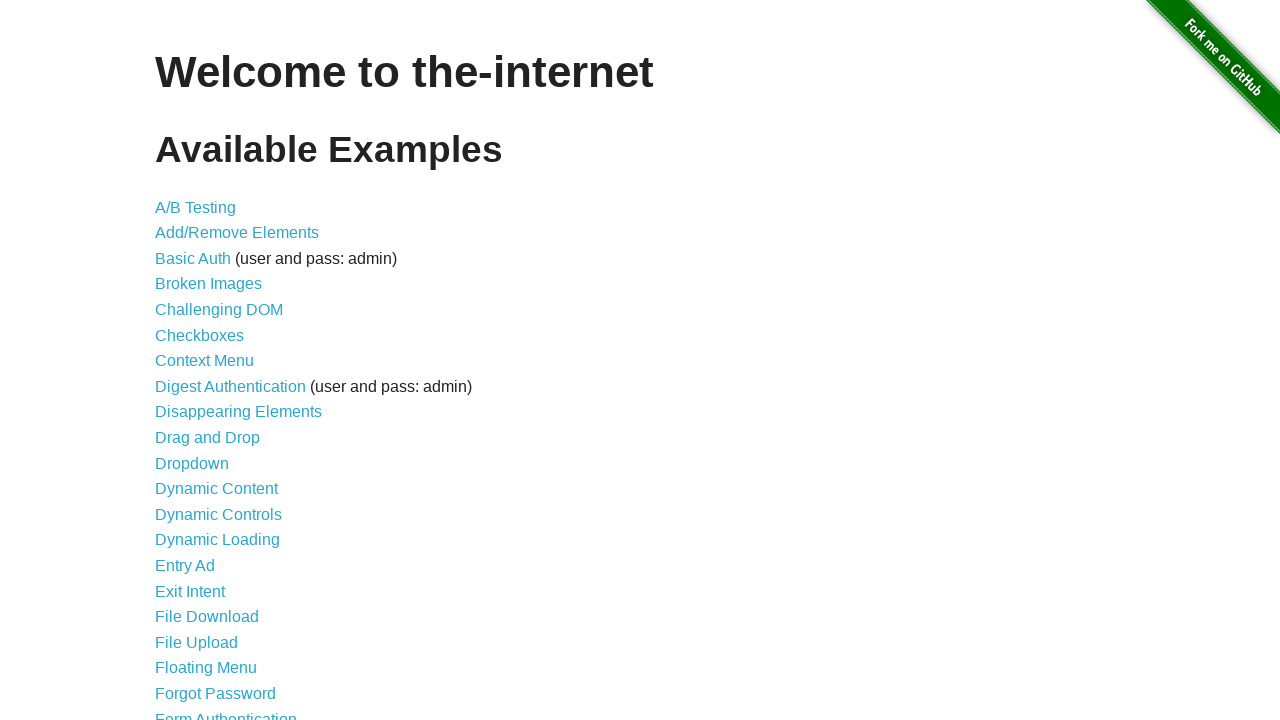

Injected jQuery Growl CSS stylesheet into page
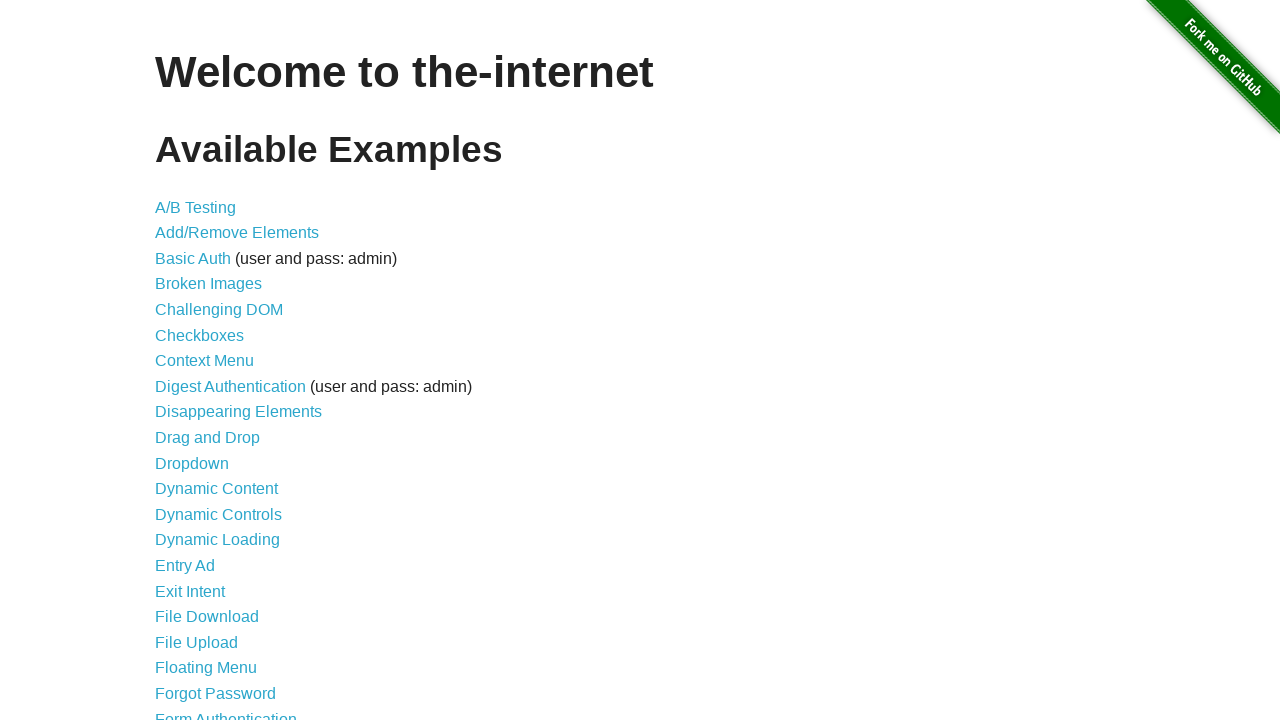

Waited for jQuery Growl library to load successfully
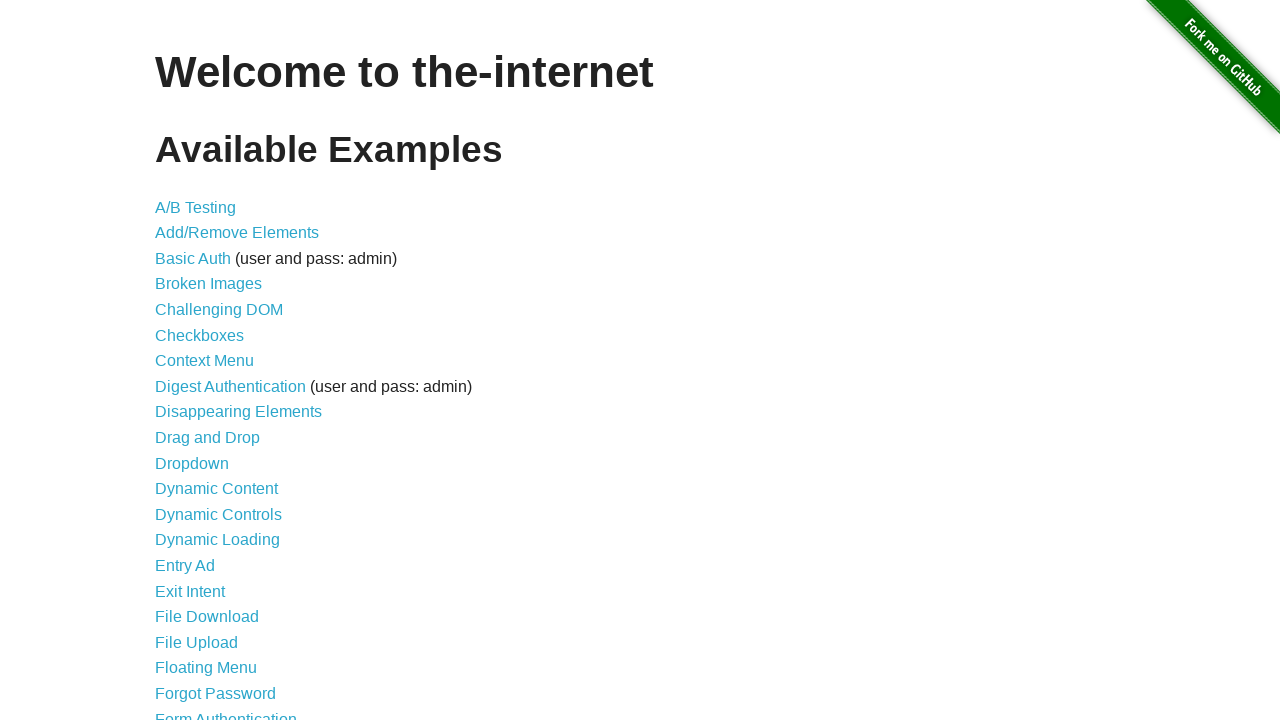

Displayed default growl notification with title 'GET' and message '/'
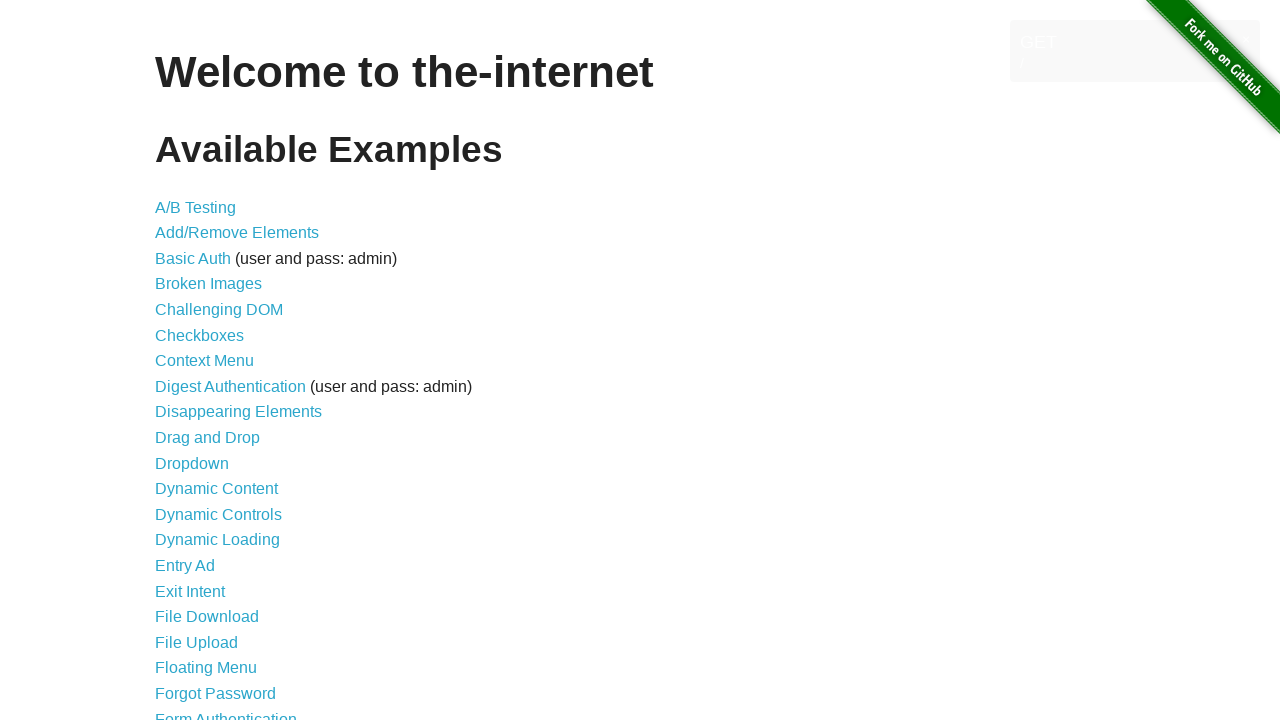

Displayed error growl notification
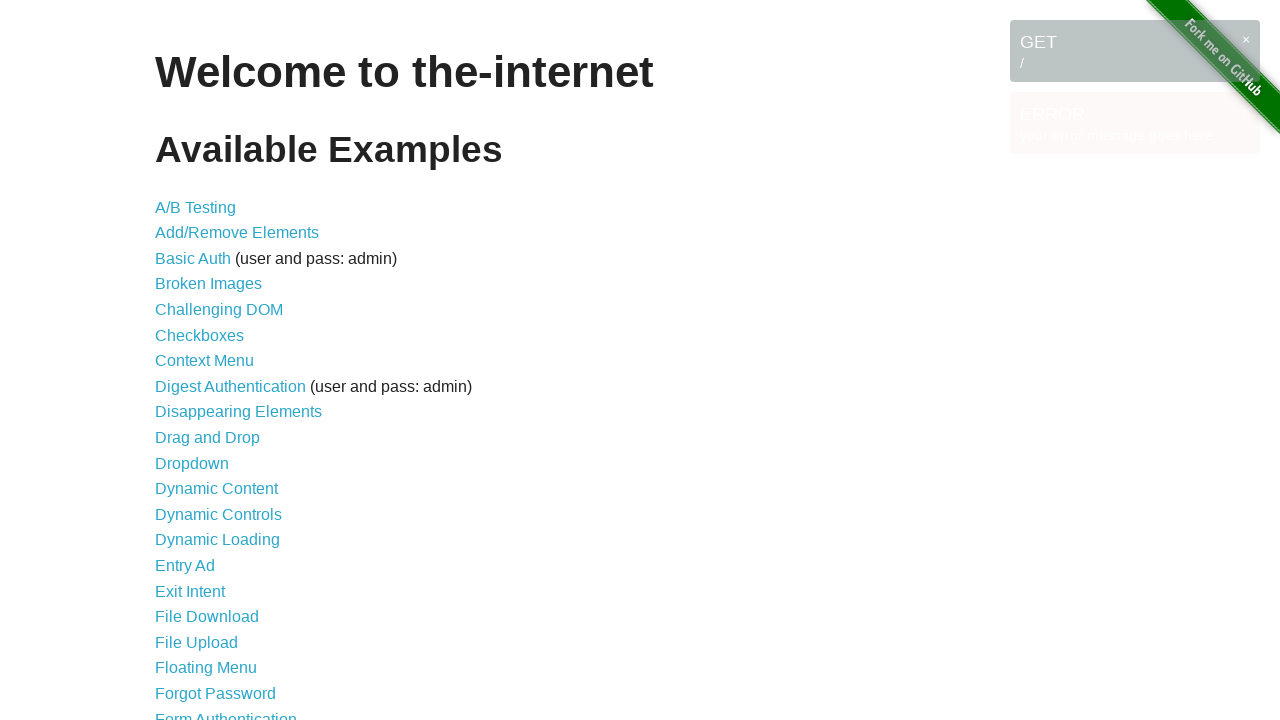

Displayed notice growl notification
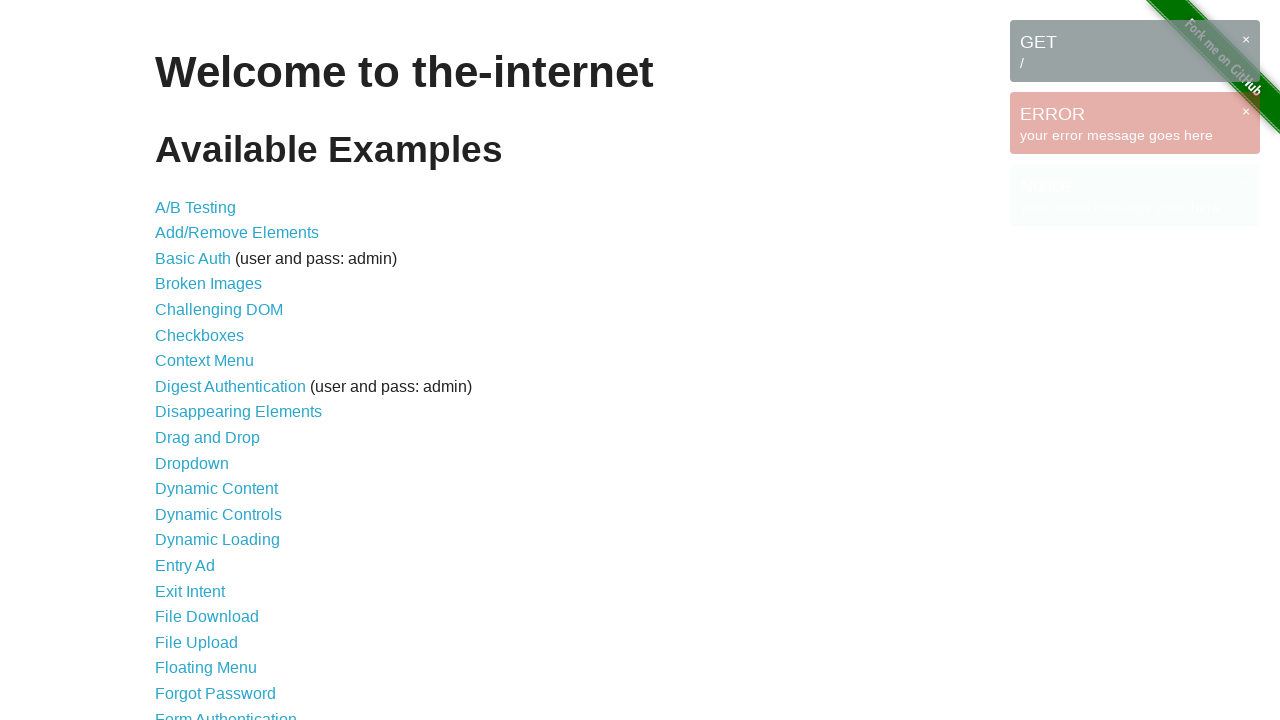

Displayed warning growl notification
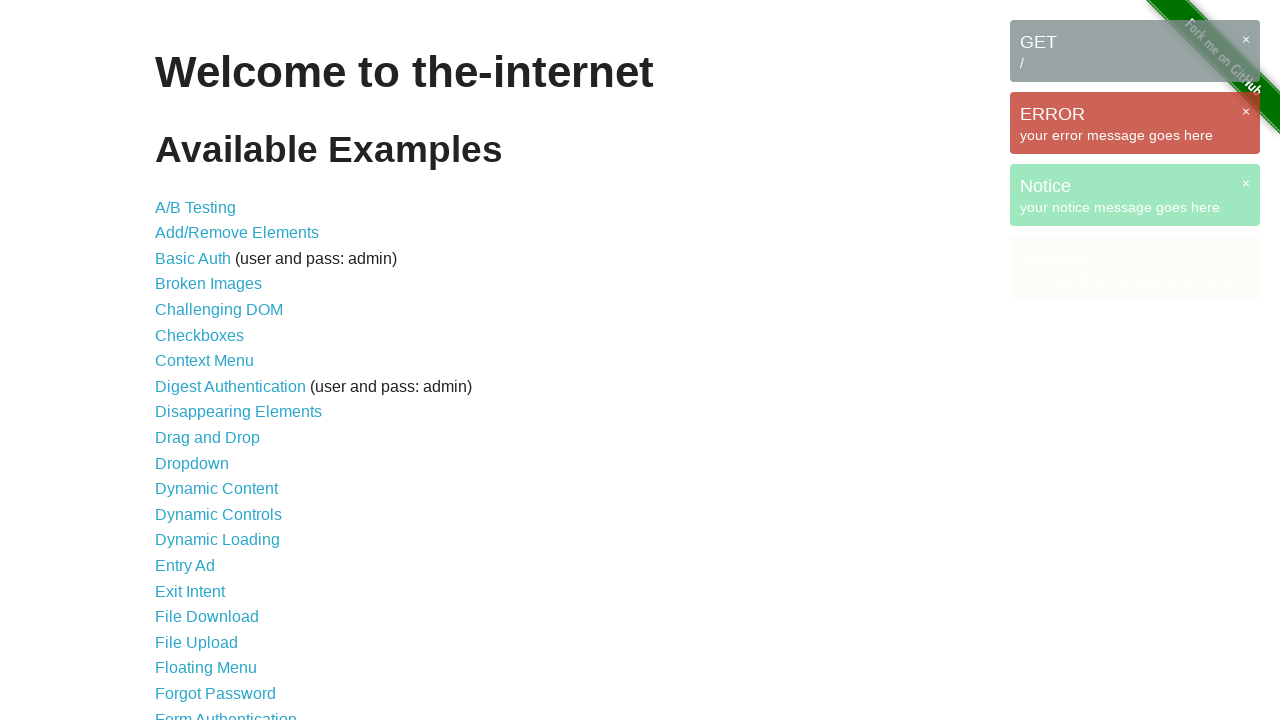

Waited 3 seconds to view all notifications displayed
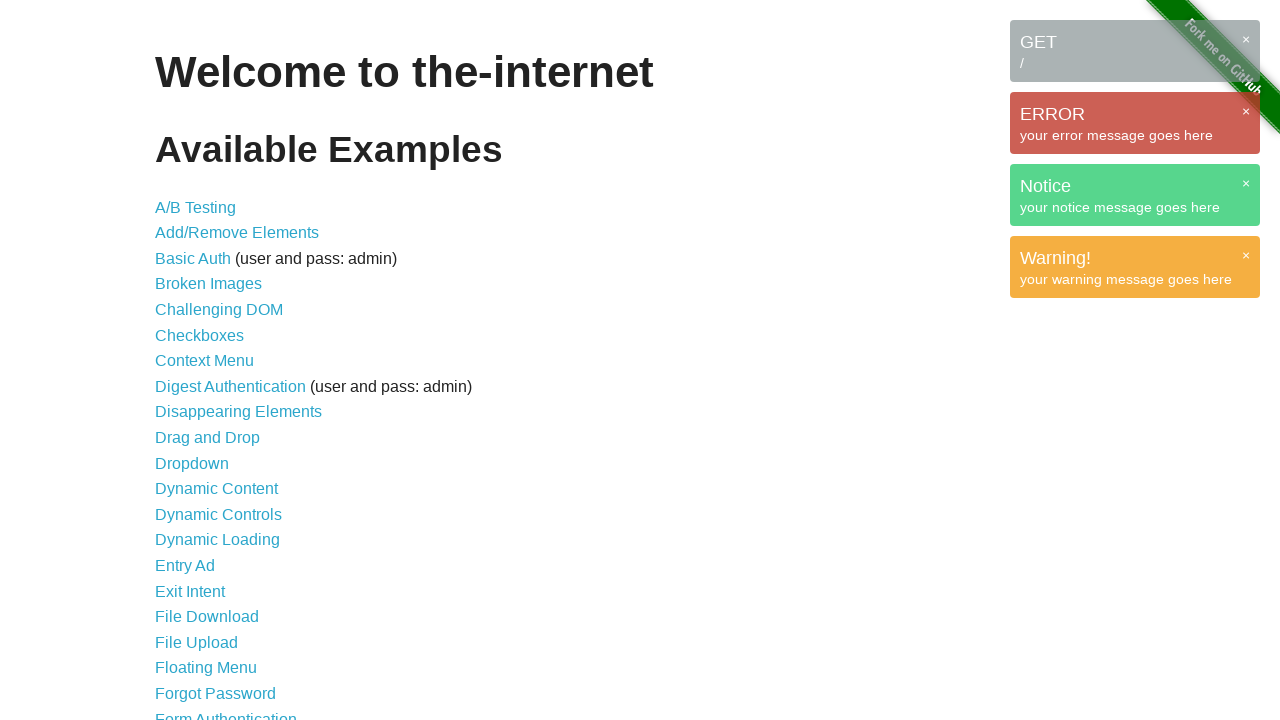

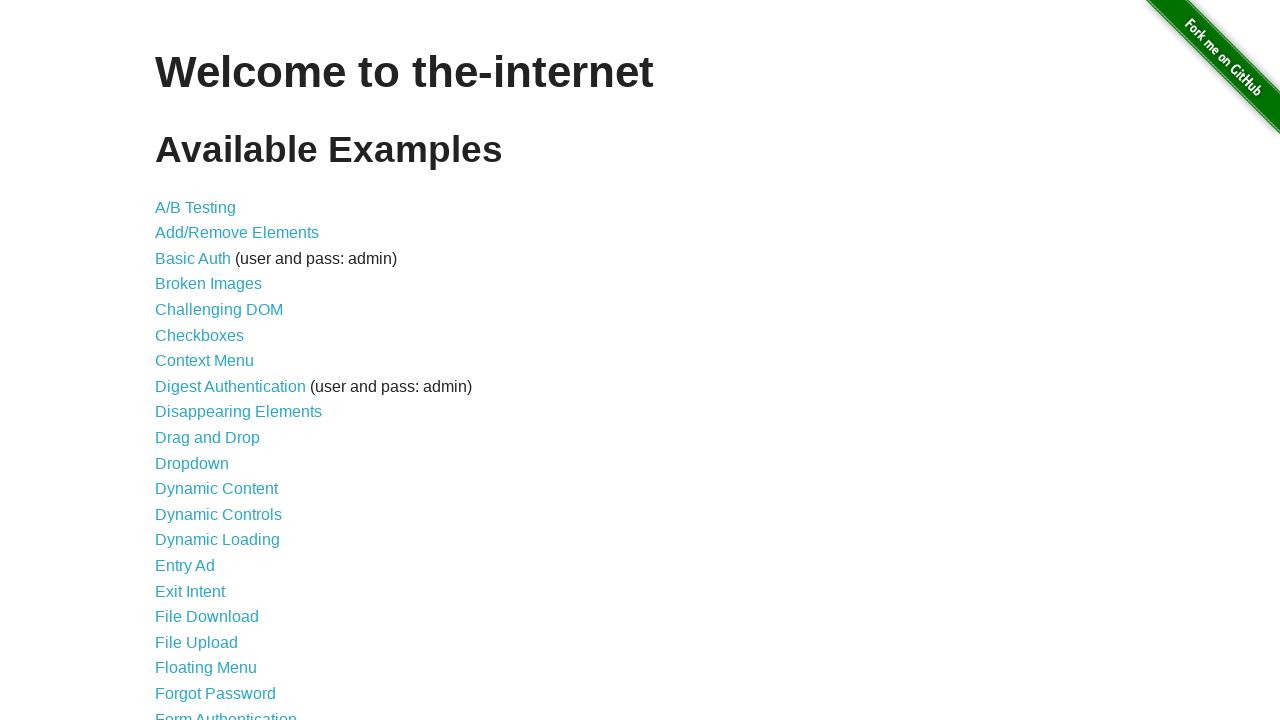